Tests alert timeout by clicking a button that triggers an alert after 5 seconds but only waiting 2 seconds

Starting URL: https://demoqa.com/alerts

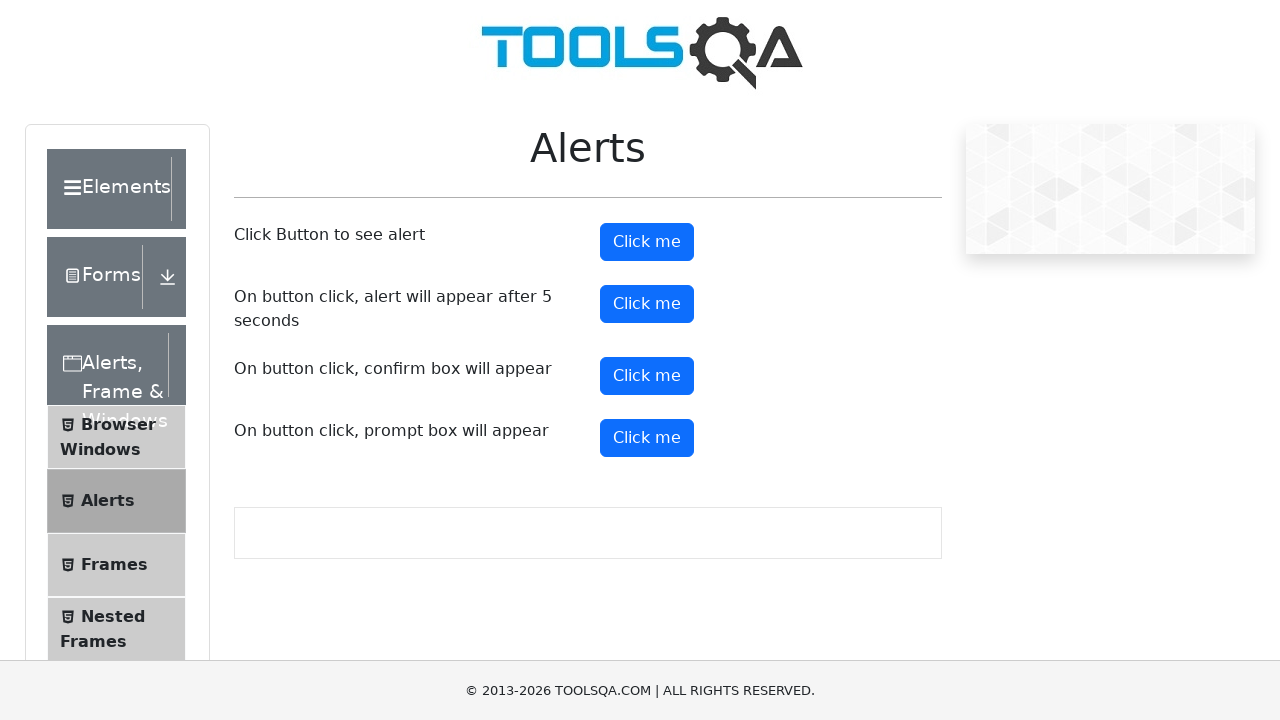

Navigated to alerts demo page
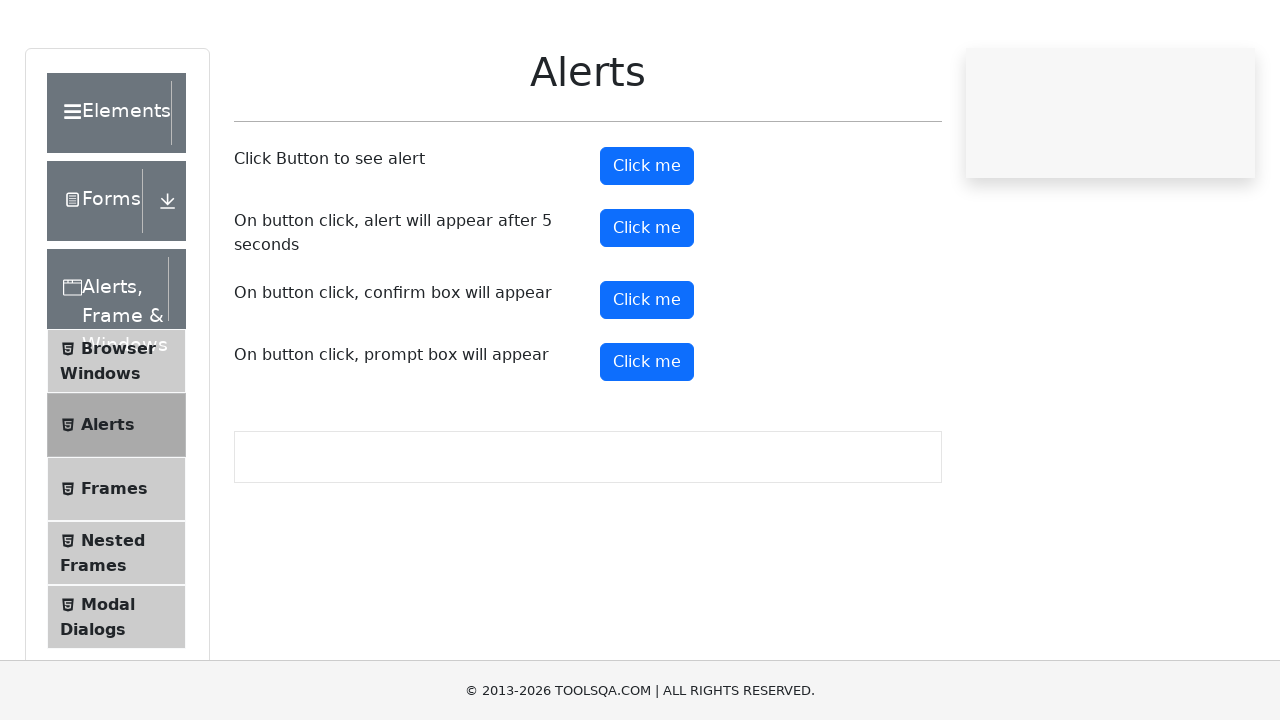

Clicked button that triggers alert after 5 seconds at (647, 304) on #timerAlertButton
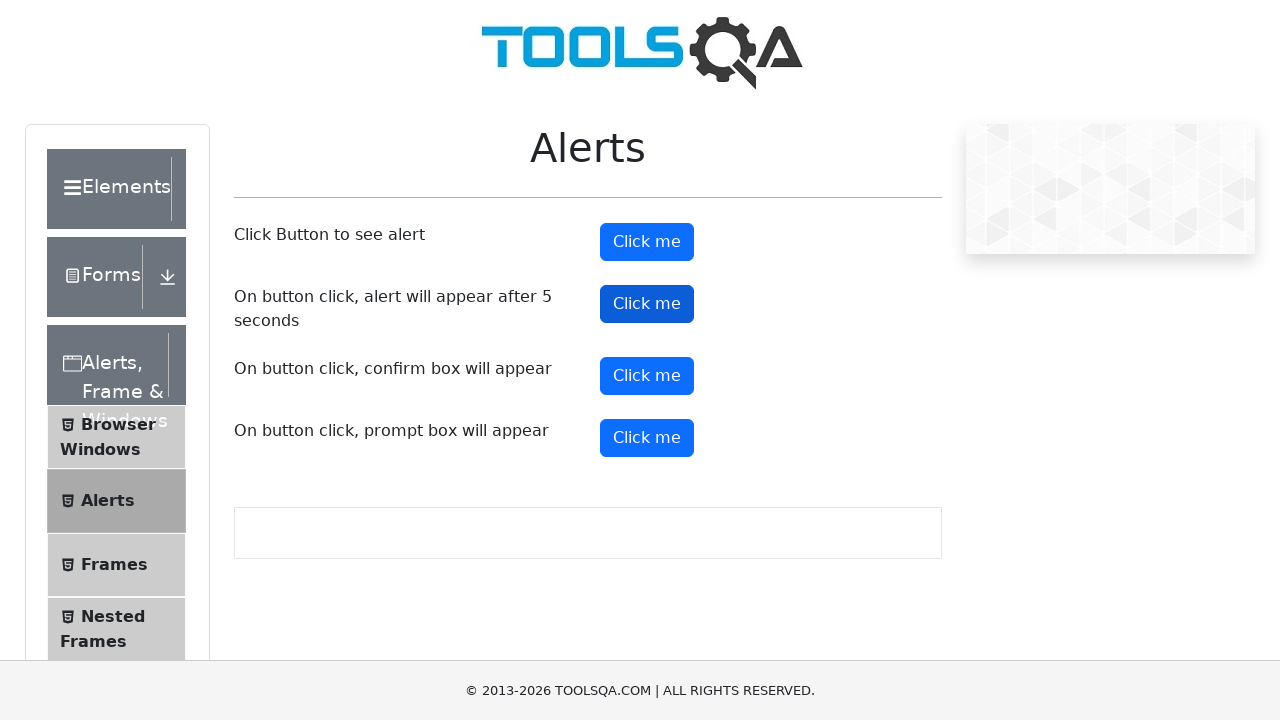

Attempted to wait for alert dialog with 2 second timeout - timeout occurred as expected
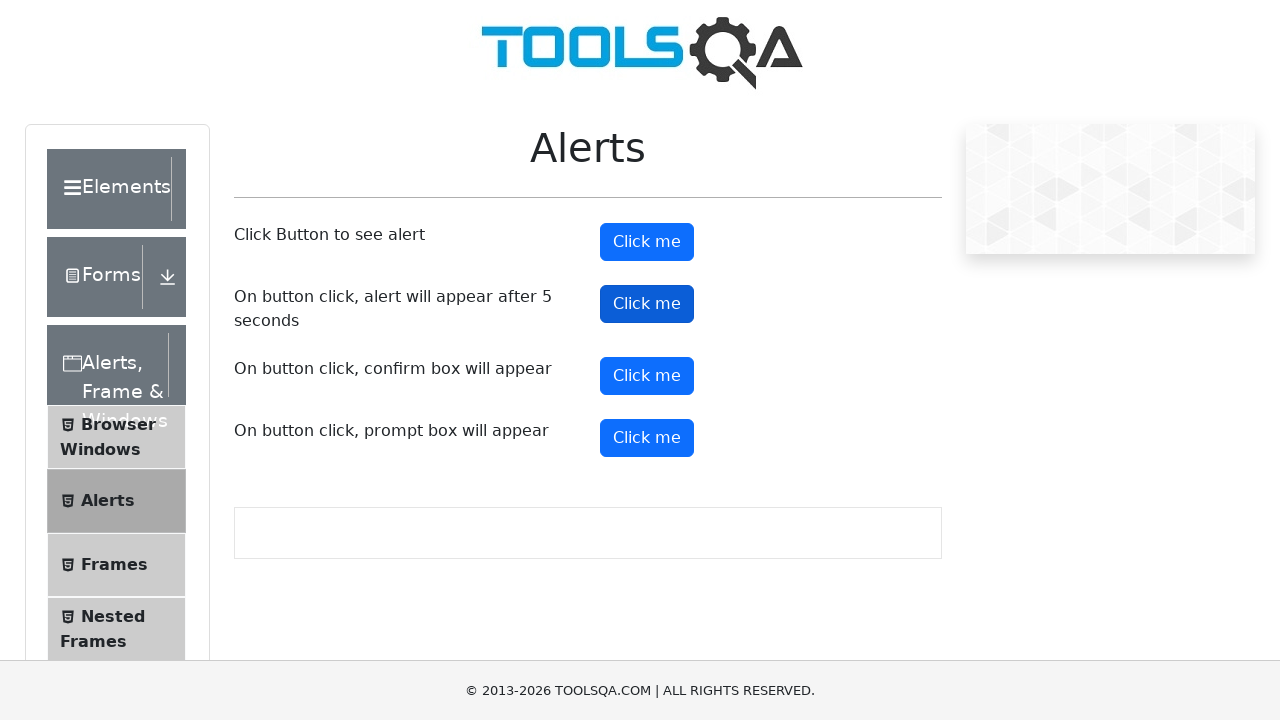

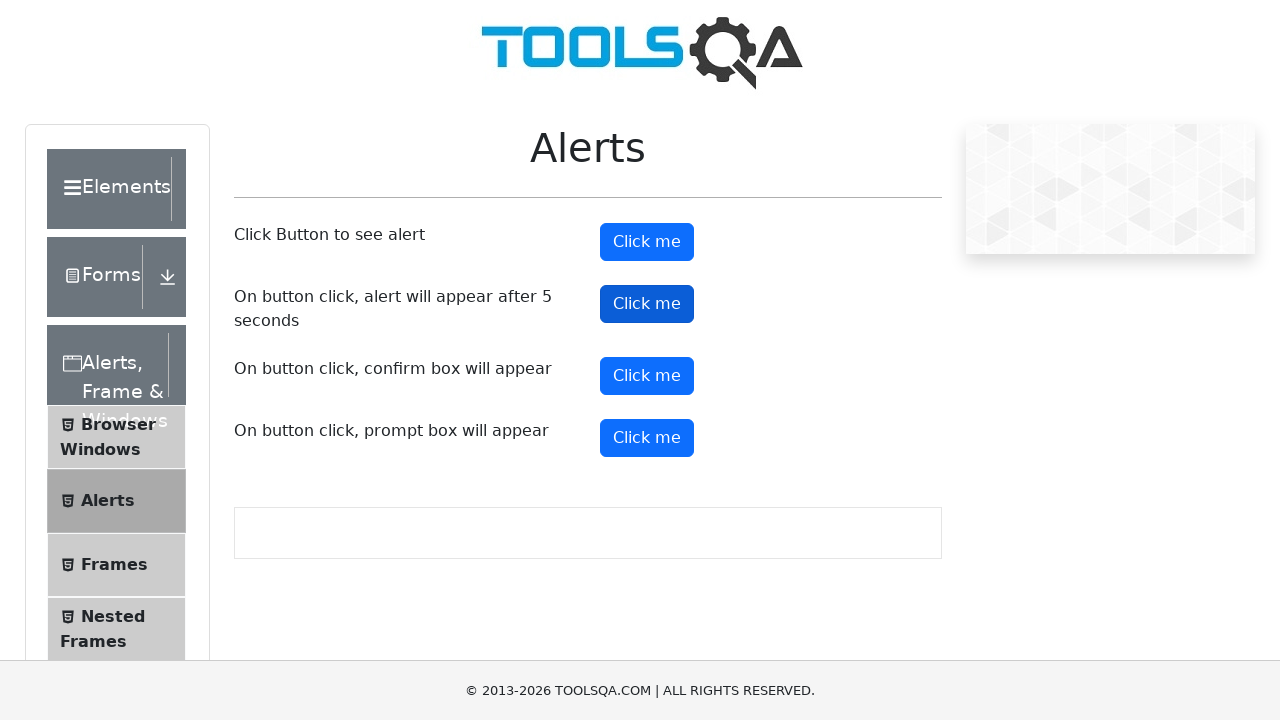